Tests that edits are cancelled when pressing Escape key

Starting URL: https://demo.playwright.dev/todomvc

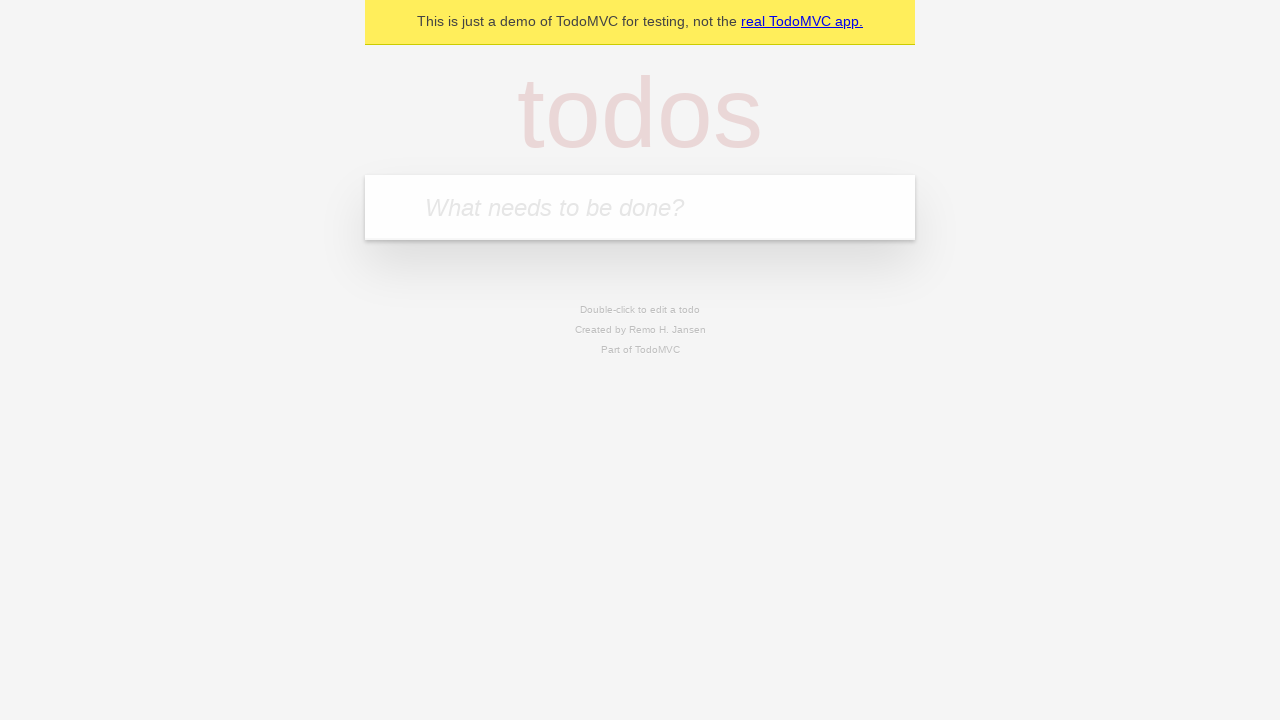

Filled todo input with 'buy some cheese' on internal:attr=[placeholder="What needs to be done?"i]
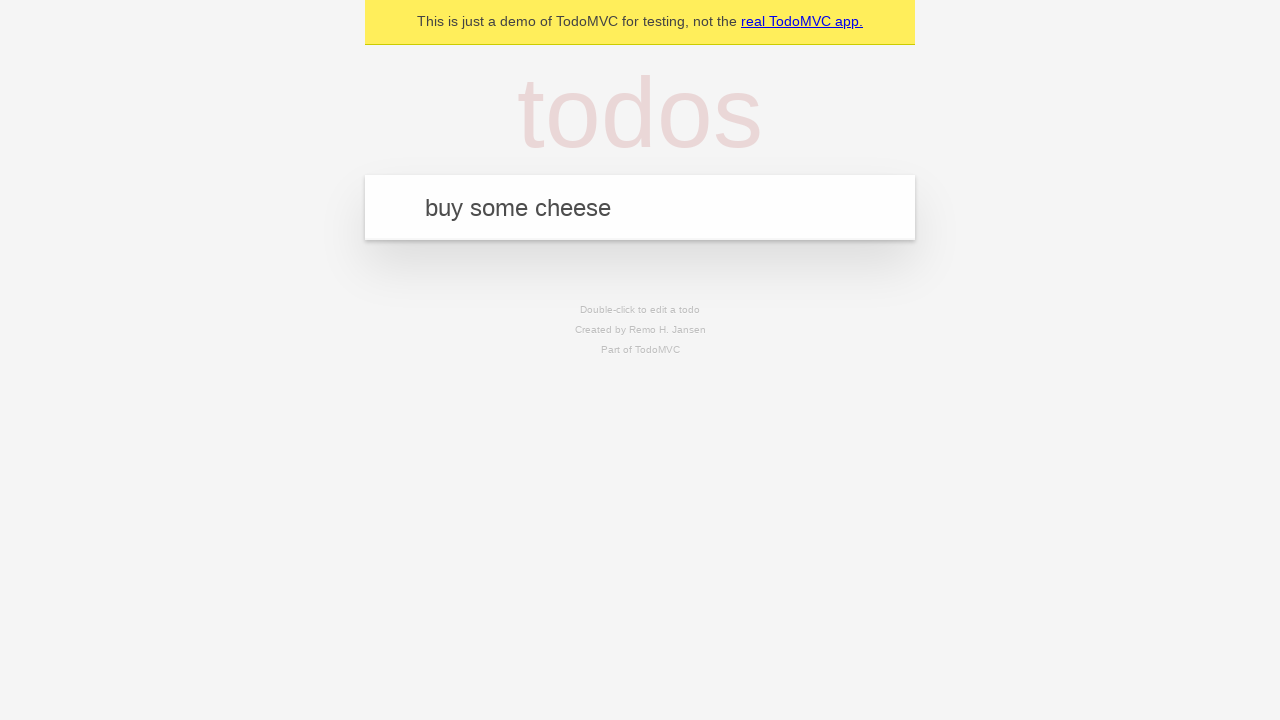

Pressed Enter to create first todo on internal:attr=[placeholder="What needs to be done?"i]
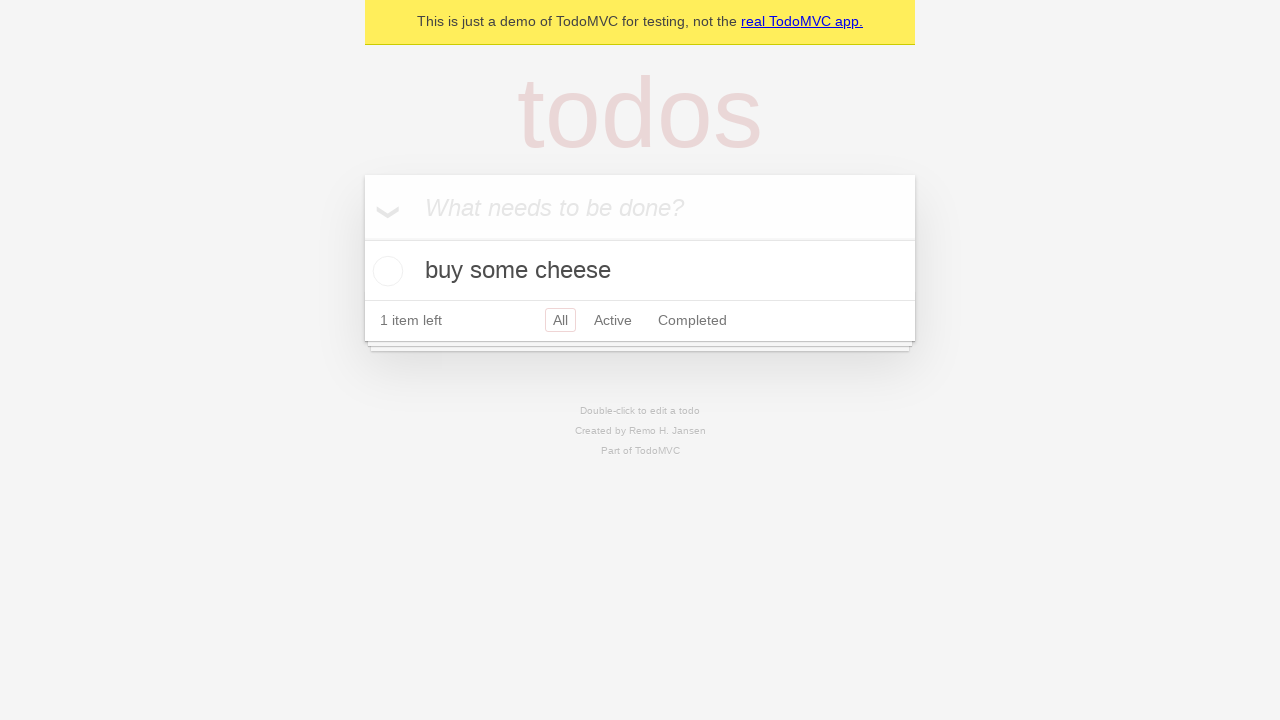

Filled todo input with 'feed the cat' on internal:attr=[placeholder="What needs to be done?"i]
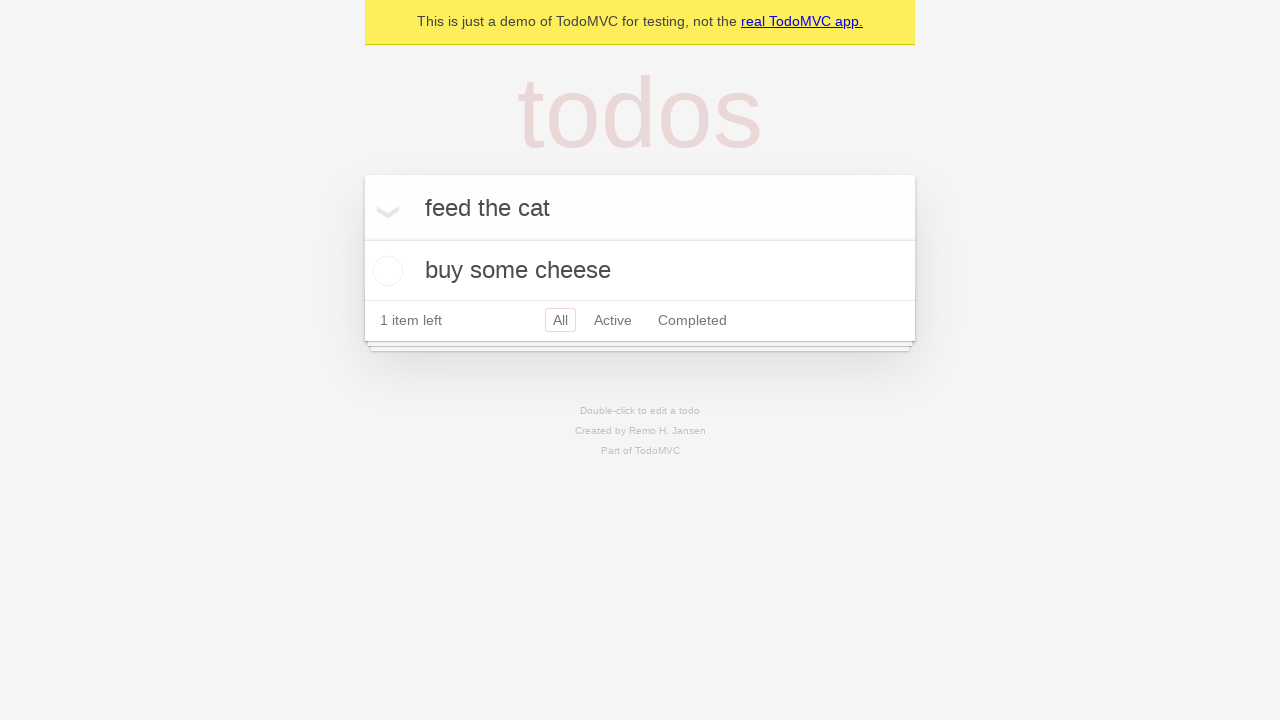

Pressed Enter to create second todo on internal:attr=[placeholder="What needs to be done?"i]
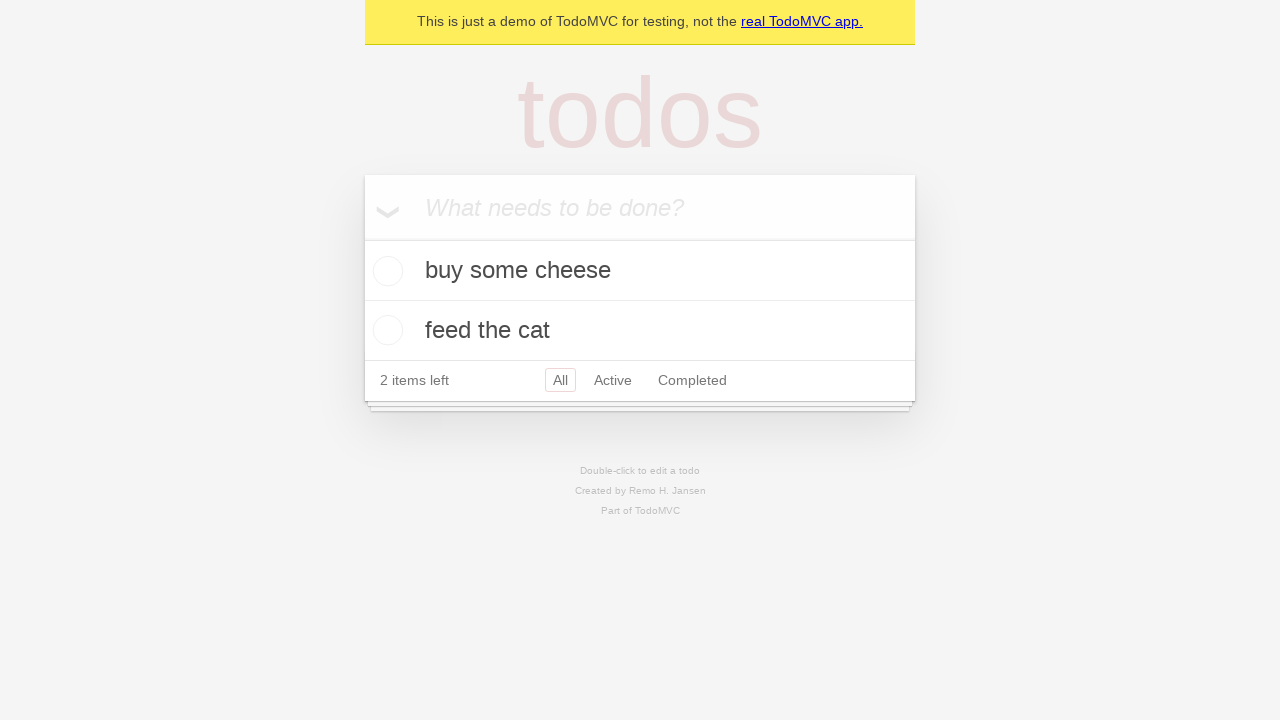

Filled todo input with 'book a doctors appointment' on internal:attr=[placeholder="What needs to be done?"i]
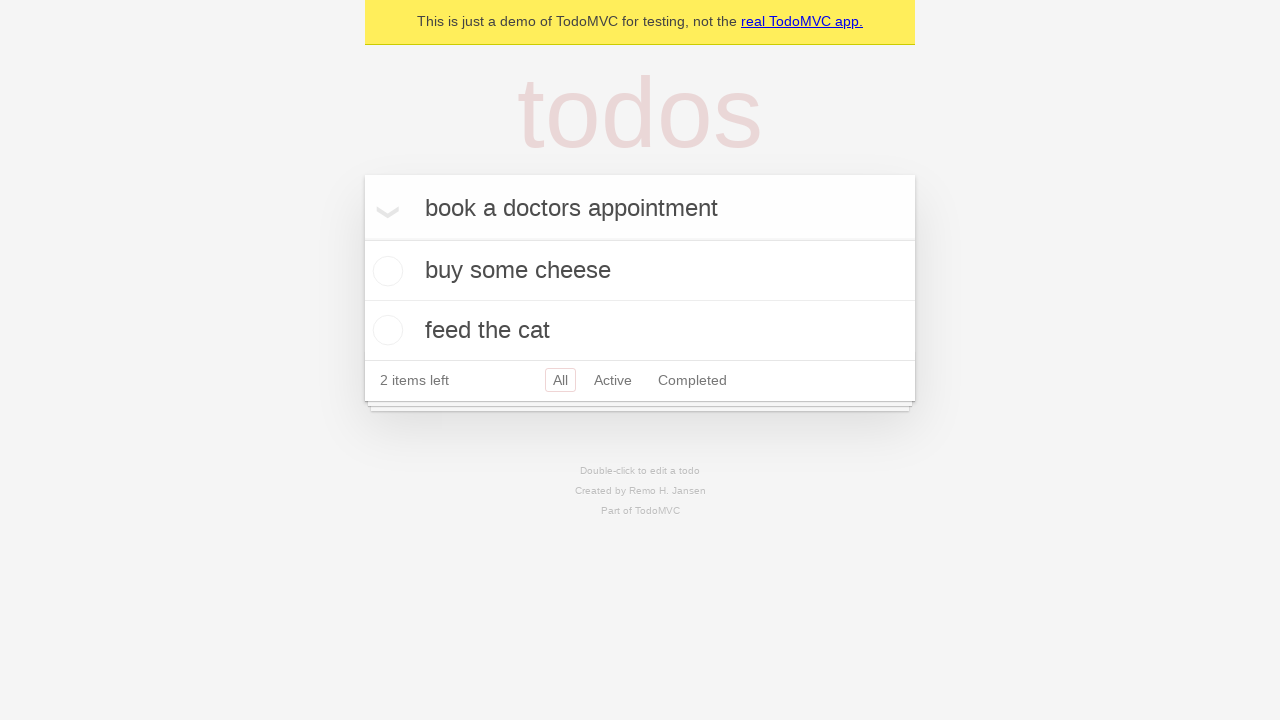

Pressed Enter to create third todo on internal:attr=[placeholder="What needs to be done?"i]
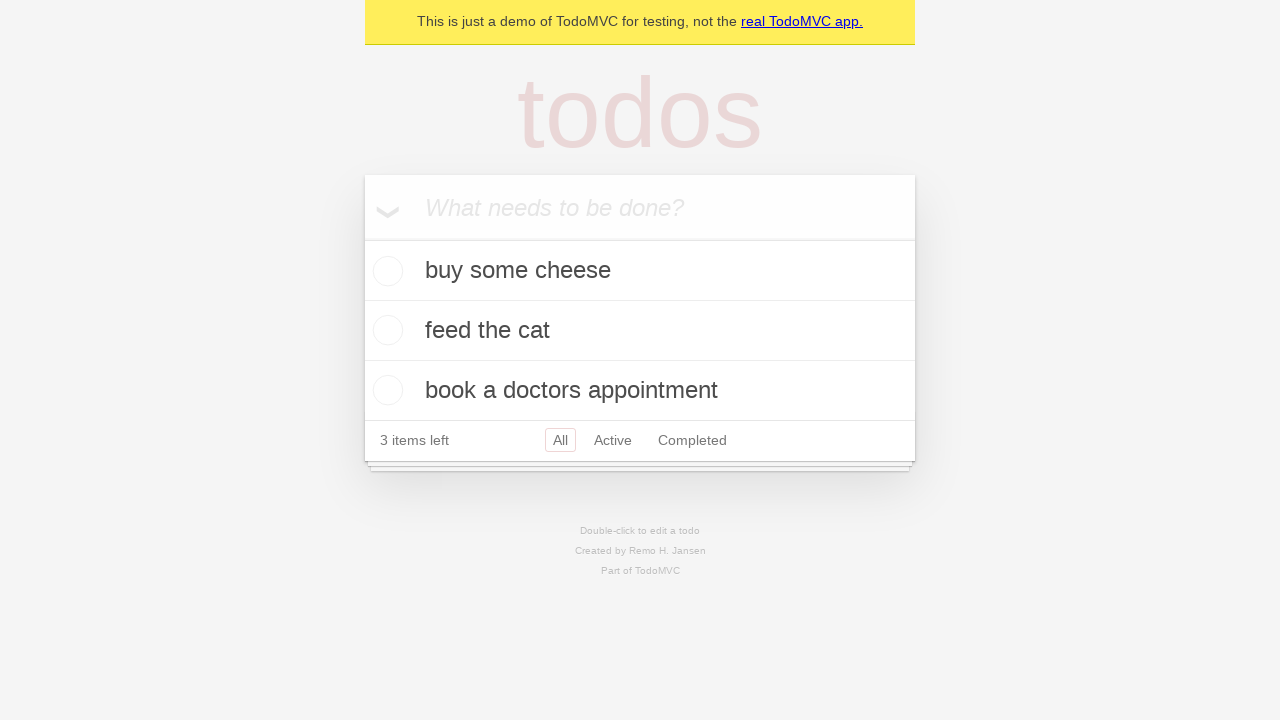

Double-clicked second todo item to enter edit mode at (640, 331) on internal:testid=[data-testid="todo-item"s] >> nth=1
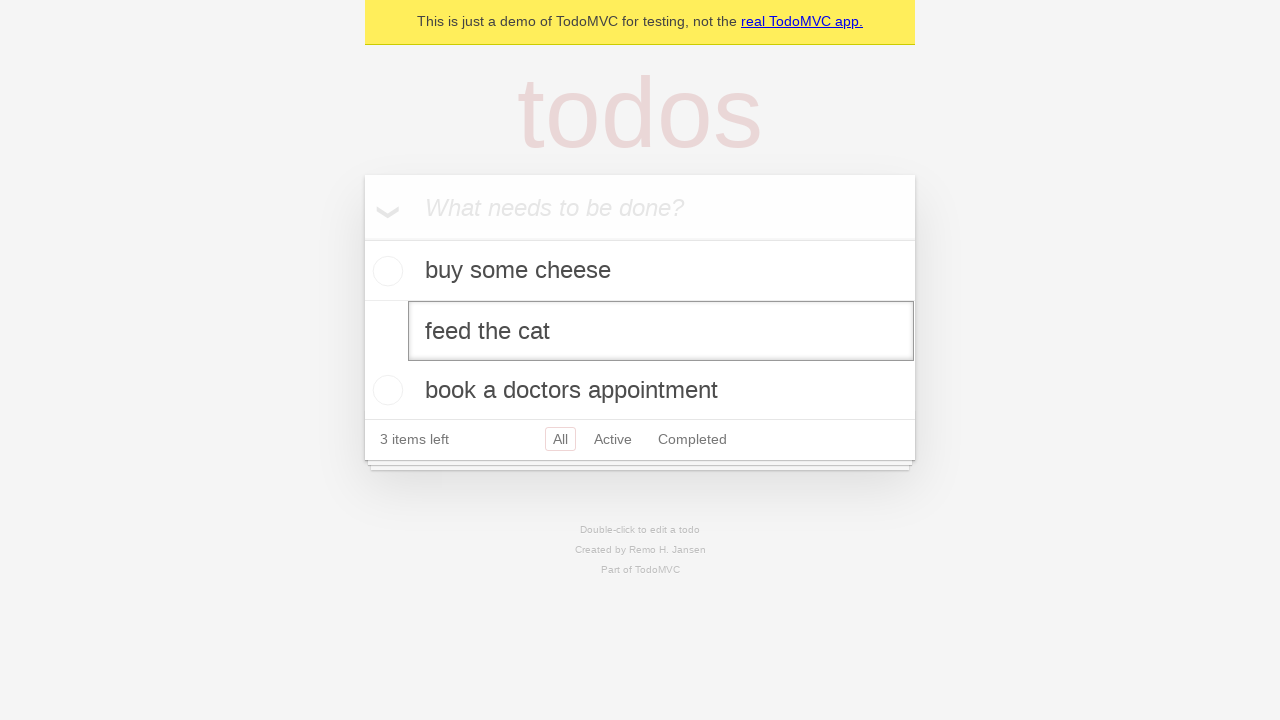

Filled edit field with 'buy some sausages' on internal:testid=[data-testid="todo-item"s] >> nth=1 >> internal:role=textbox[nam
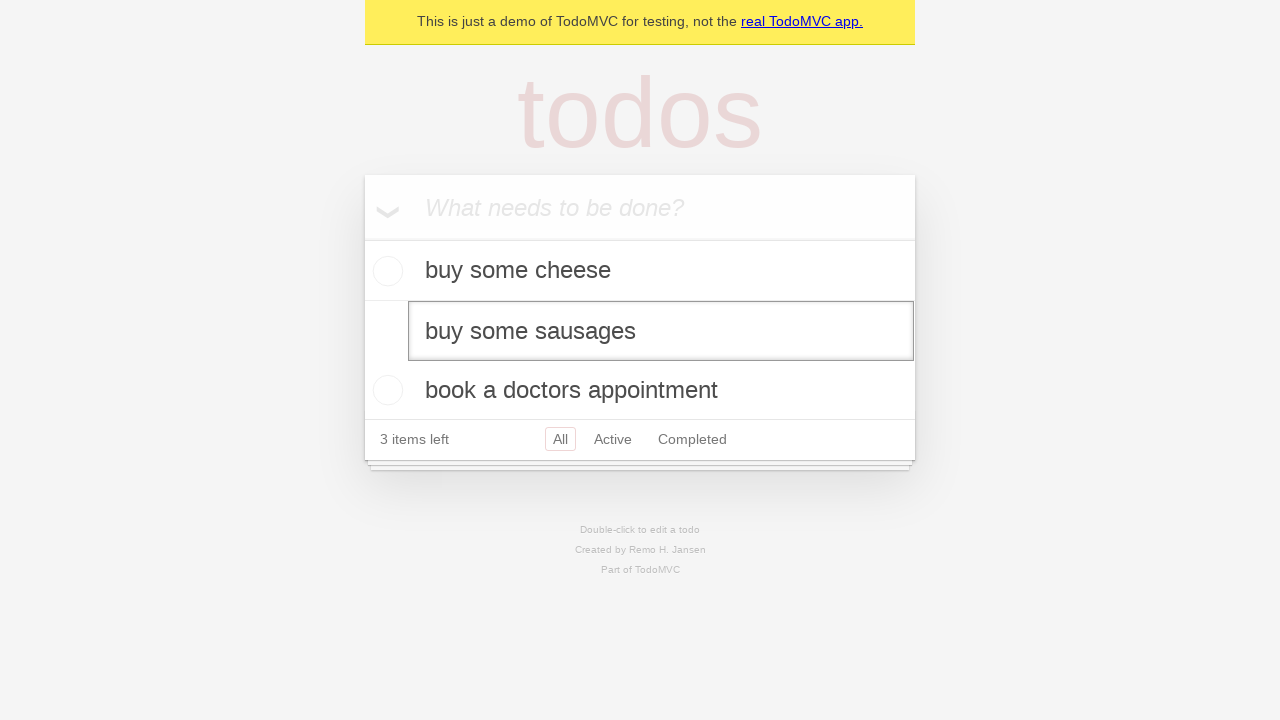

Pressed Escape key to cancel edit without saving on internal:testid=[data-testid="todo-item"s] >> nth=1 >> internal:role=textbox[nam
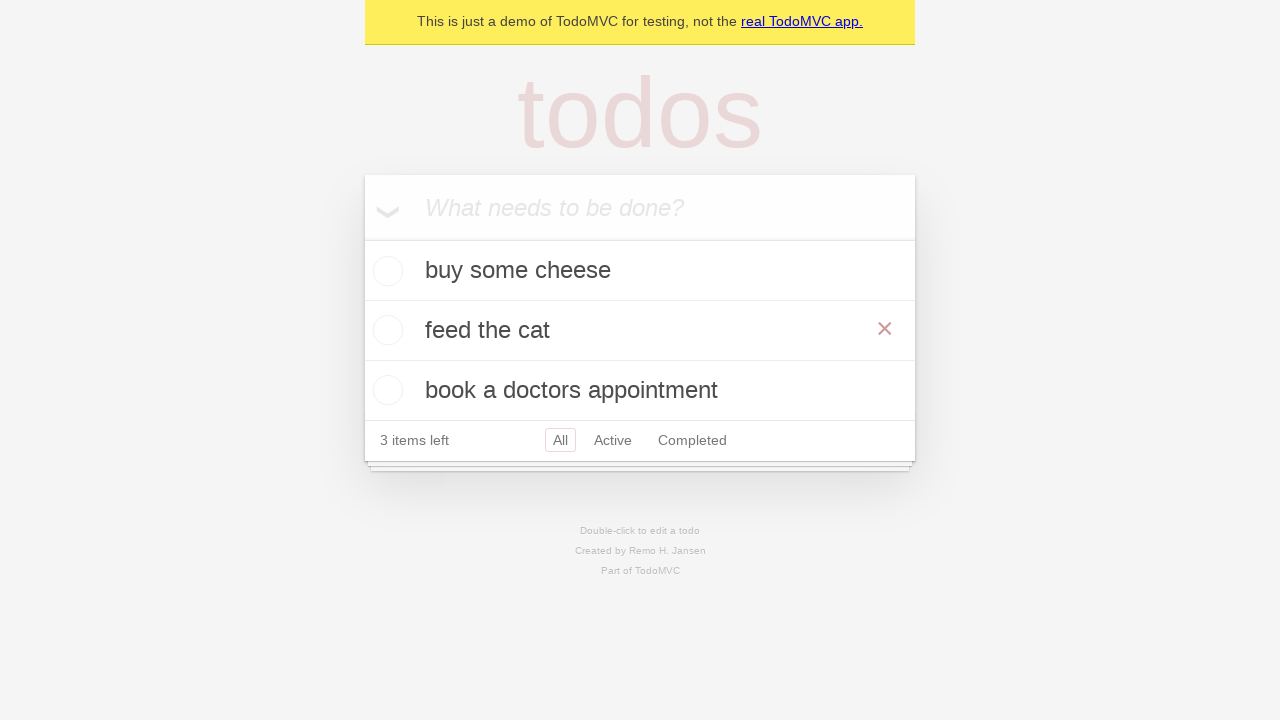

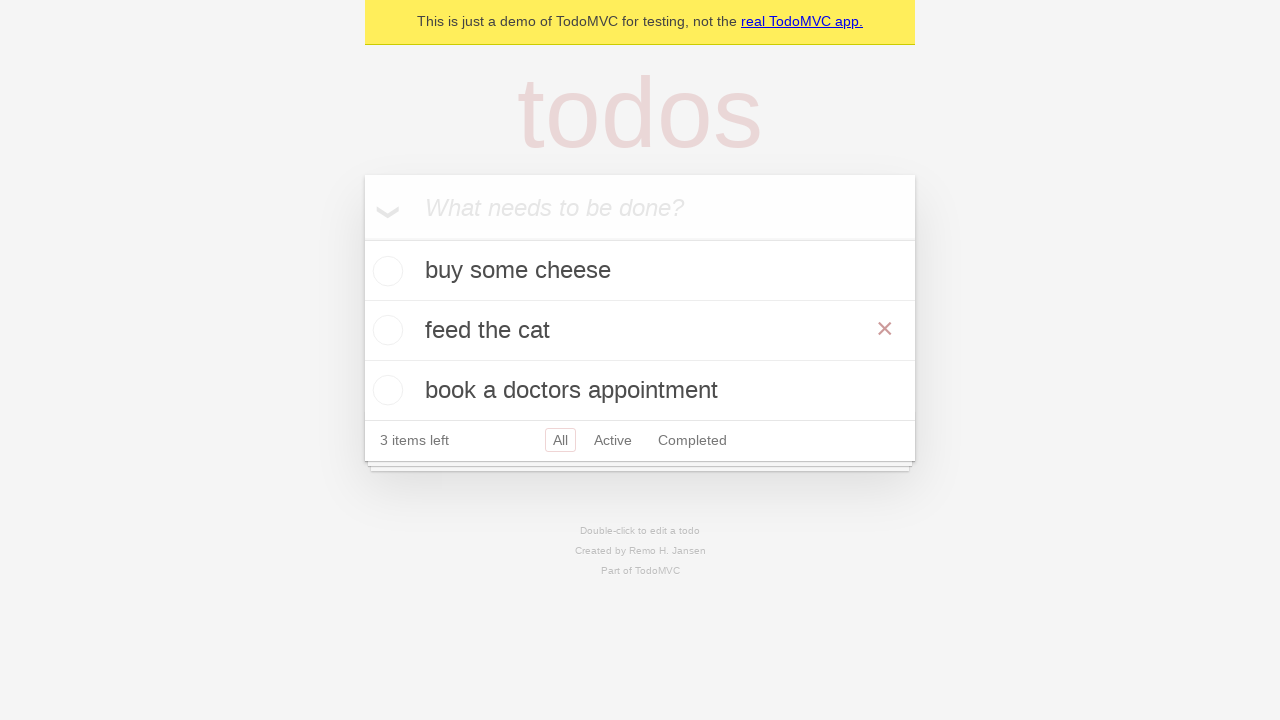